Tests car form submission by filling all fields (name, year, power, price, manufacturer) and clicking the submit button

Starting URL: https://carros-crud.vercel.app/

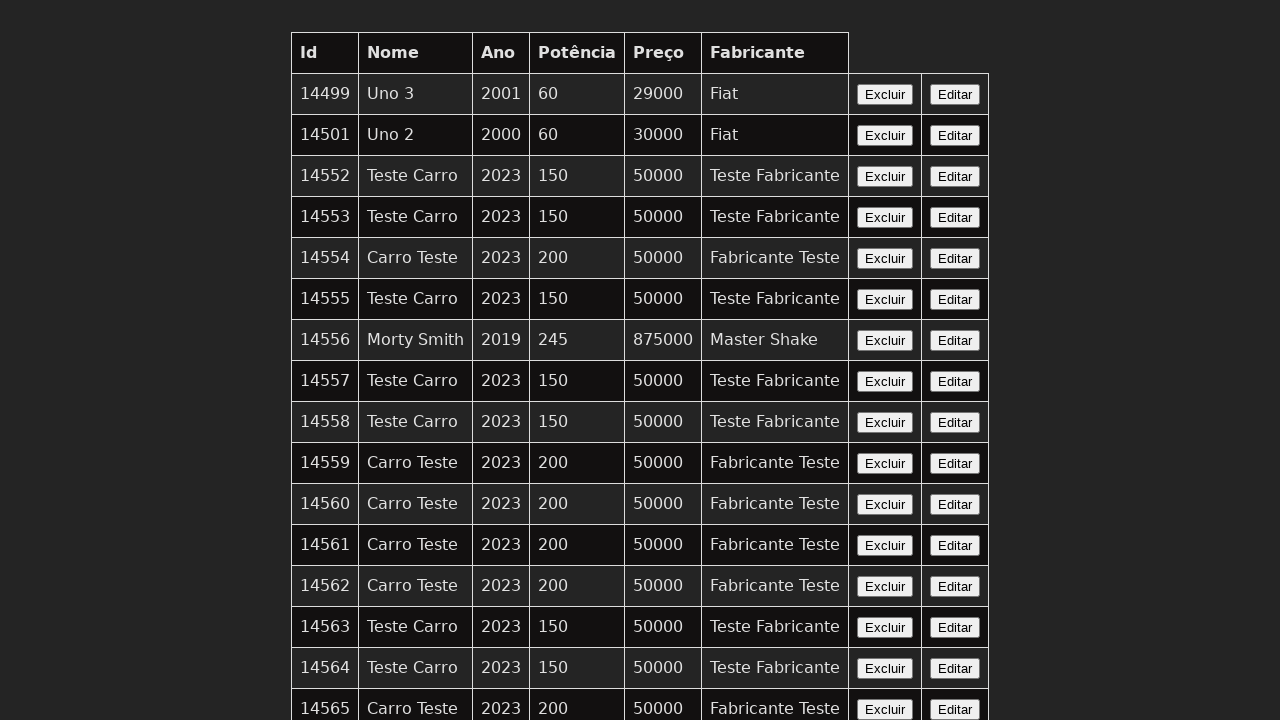

Waited for name field to be visible
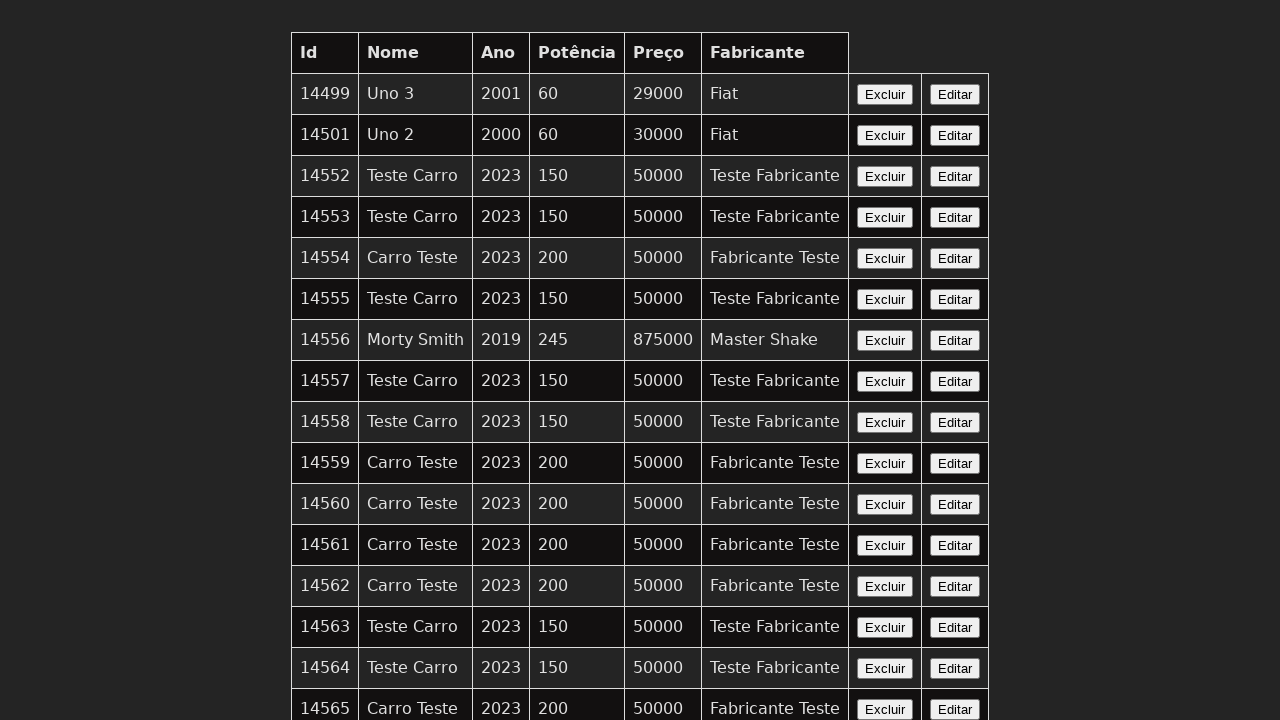

Filled name field with 'Teste Carro' on input[name='nome']
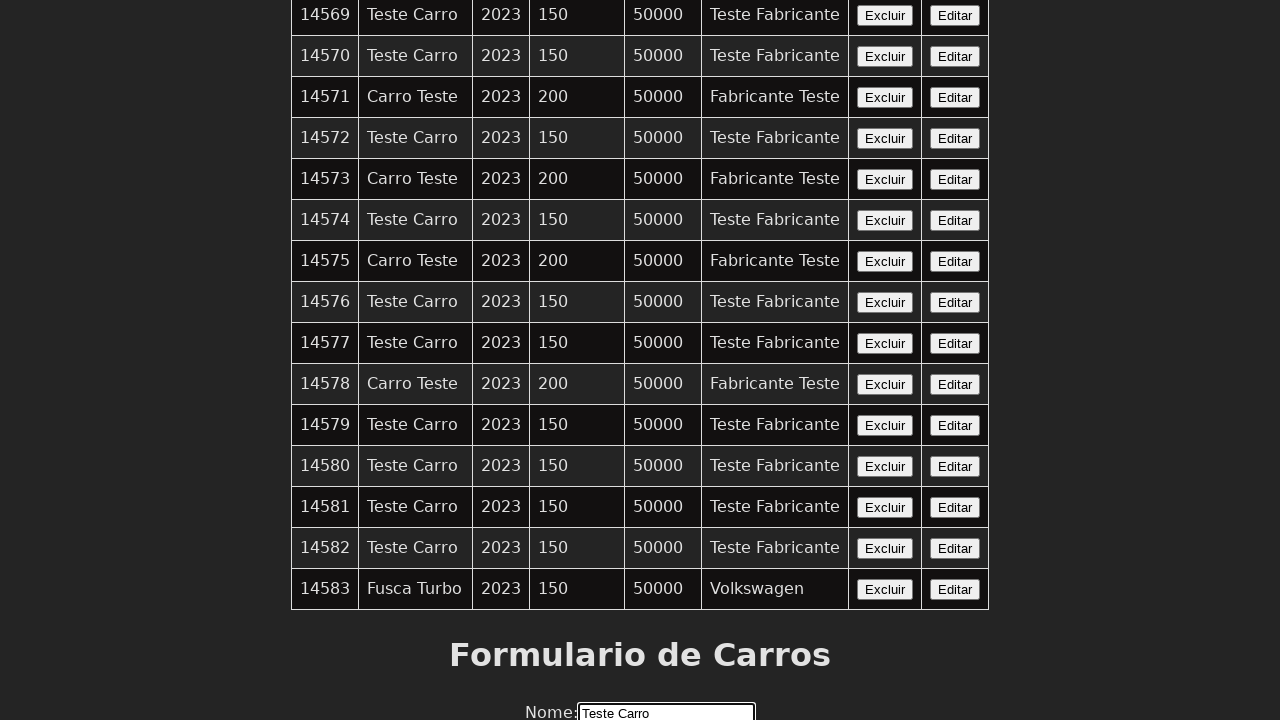

Filled year field with '2023' on input[name='ano']
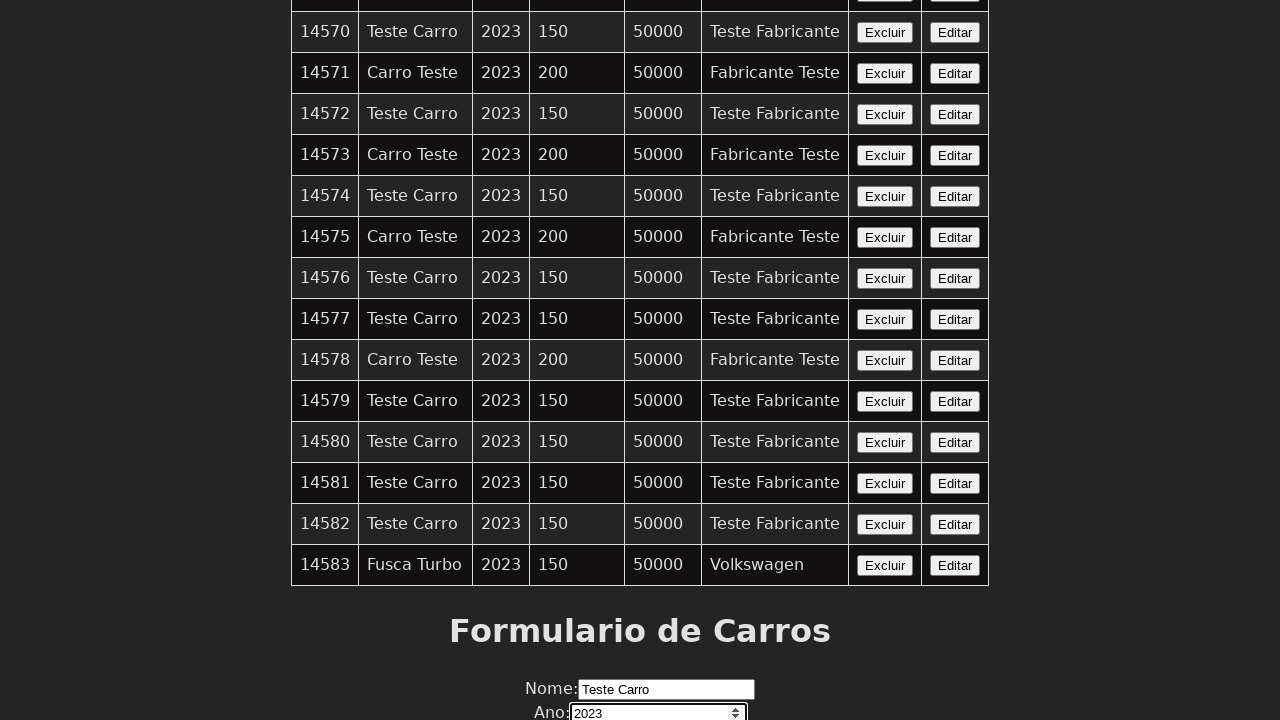

Filled power field with '150' on input[name='potencia']
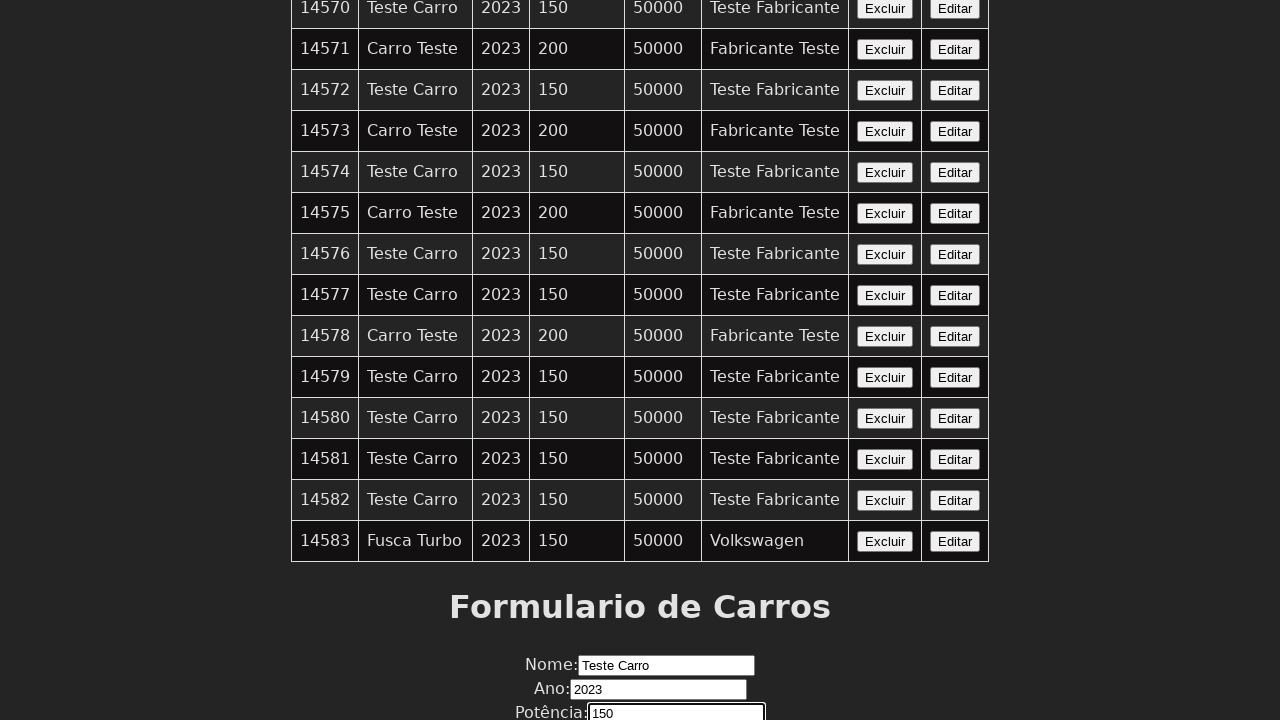

Filled price field with '50000' on input[name='preco']
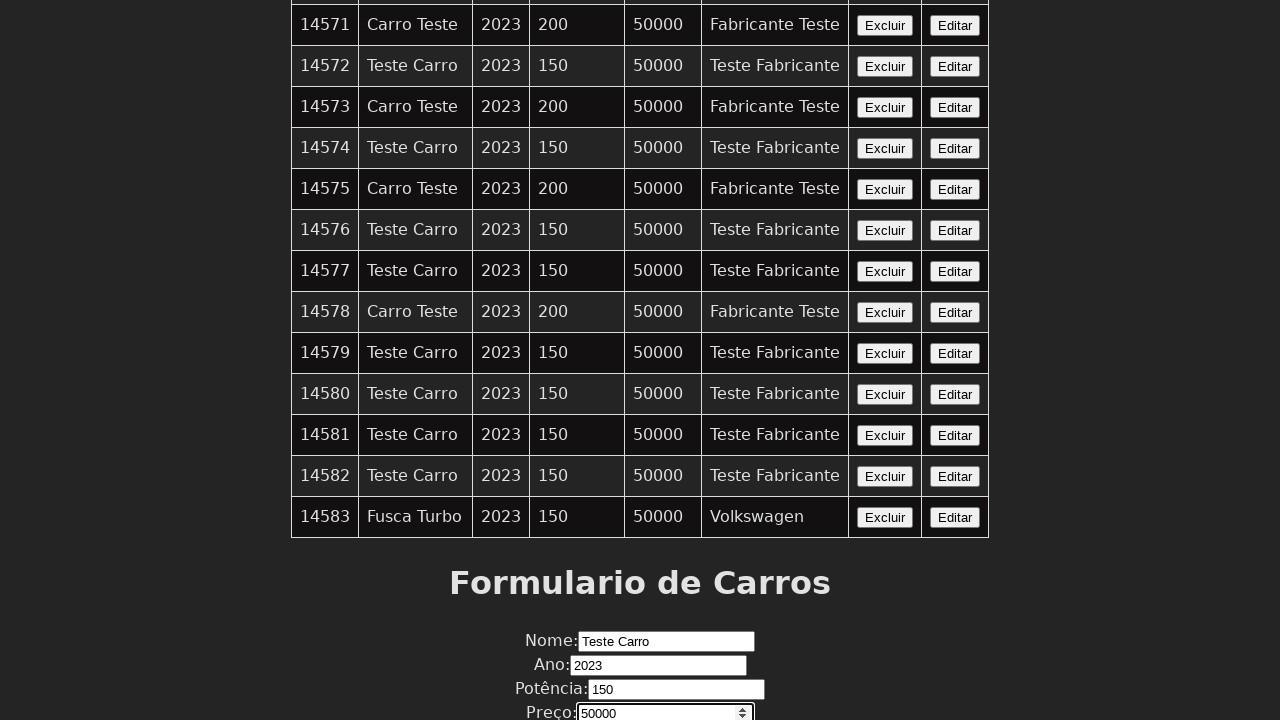

Filled manufacturer field with 'Teste Fabricante' on input[name='fabricante']
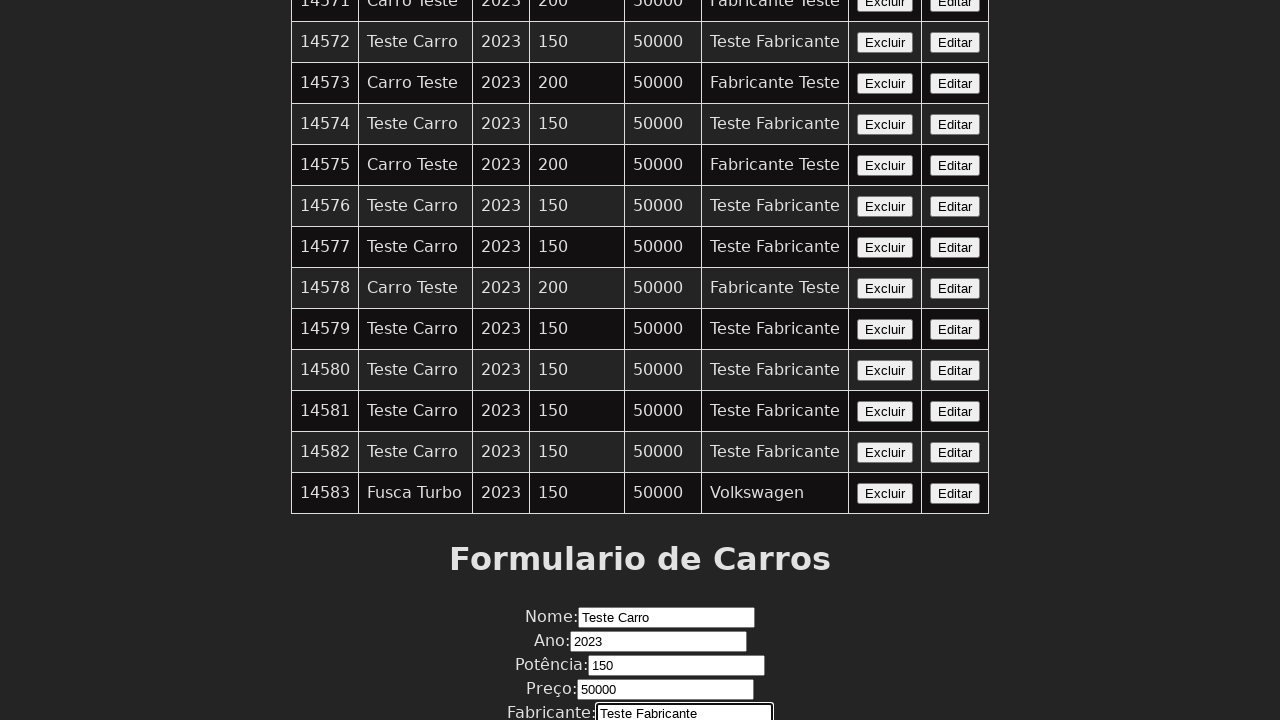

Clicked submit button to submit car form at (640, 676) on xpath=//button[contains(text(),'Enviar')]
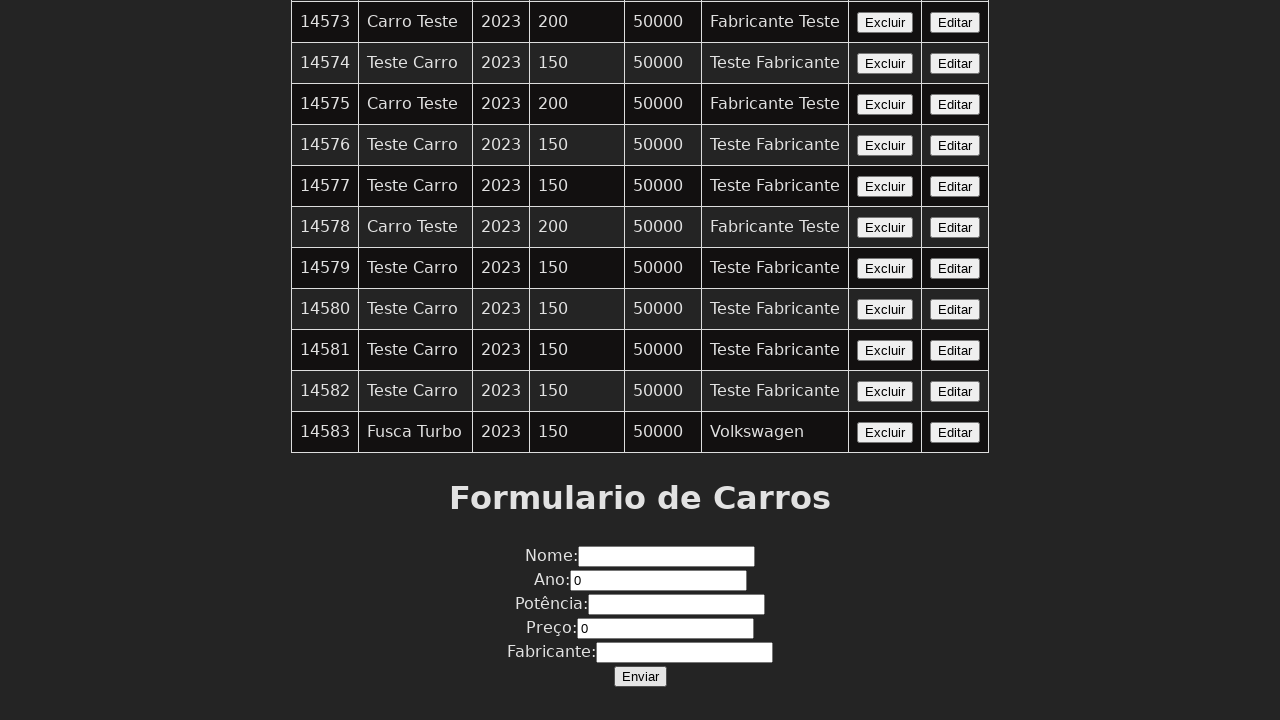

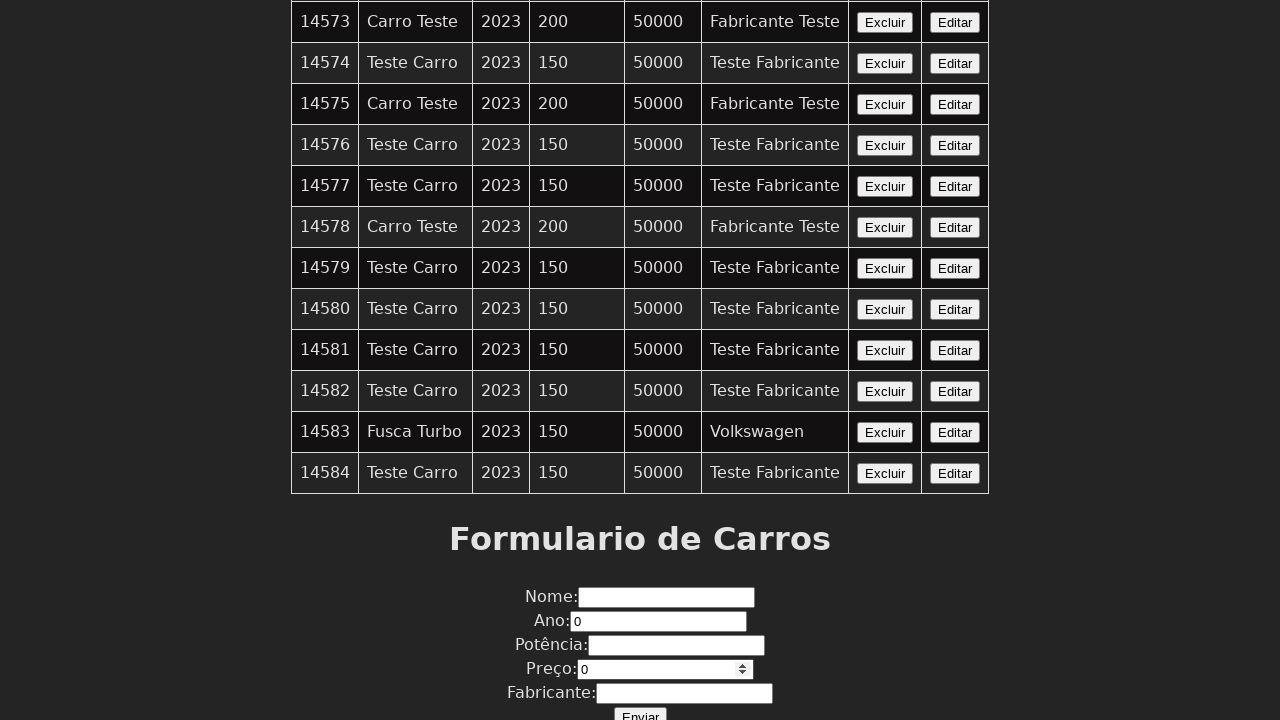